Tests radio button selection functionality by switching to an iframe and clicking on a radio button to verify selection state changes

Starting URL: https://www.w3schools.com/tags/tryit.asp?filename=tryhtml5_input_type_radio

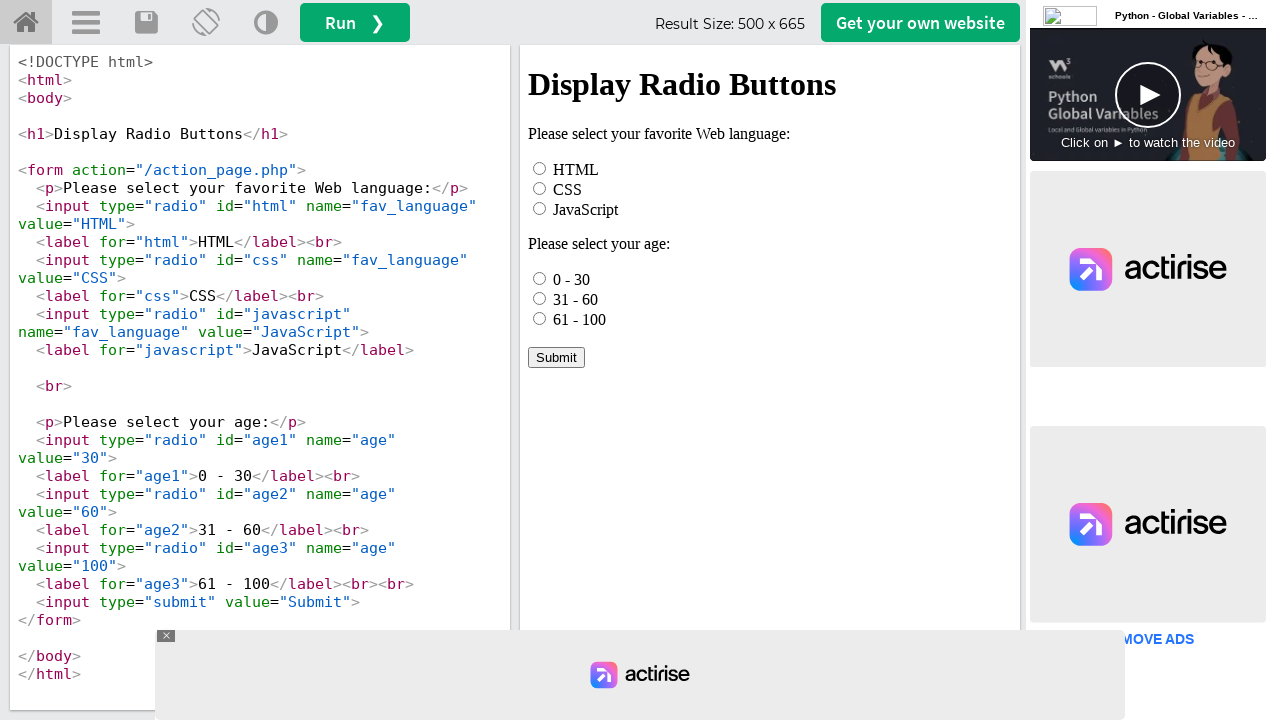

Located iframe with ID 'iframeResult'
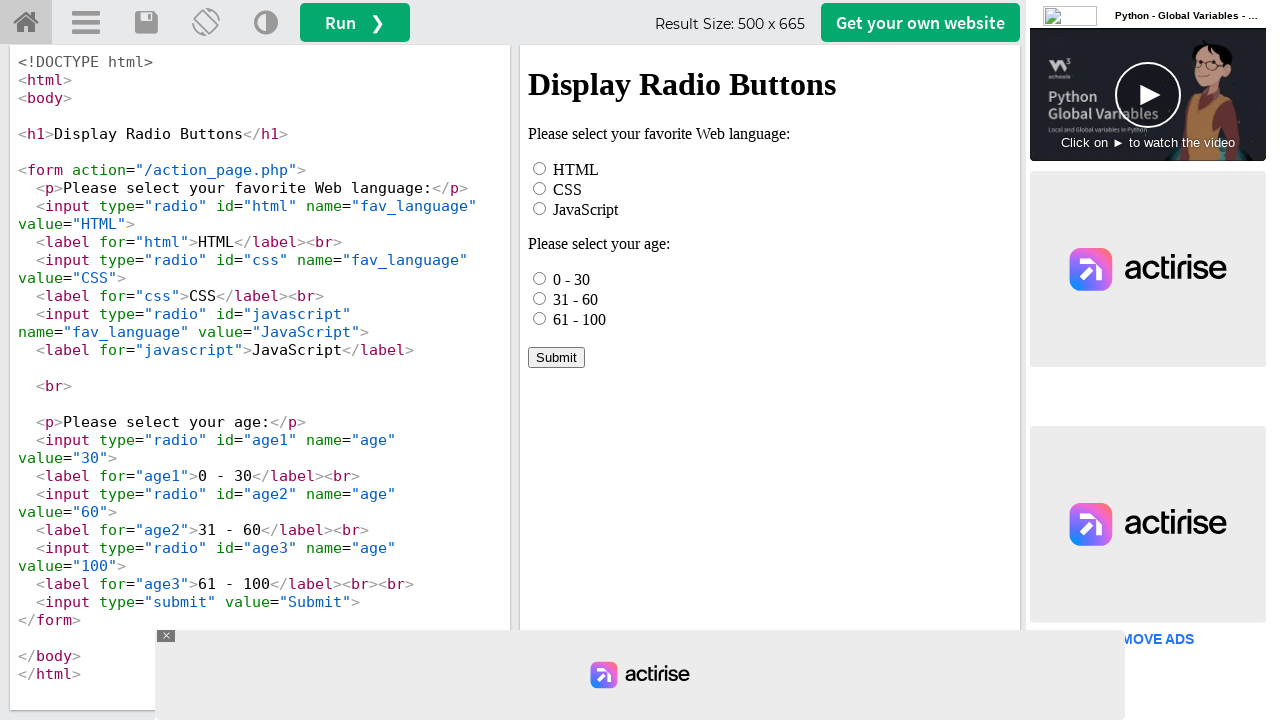

Located radio button element with ID 'html' within iframe
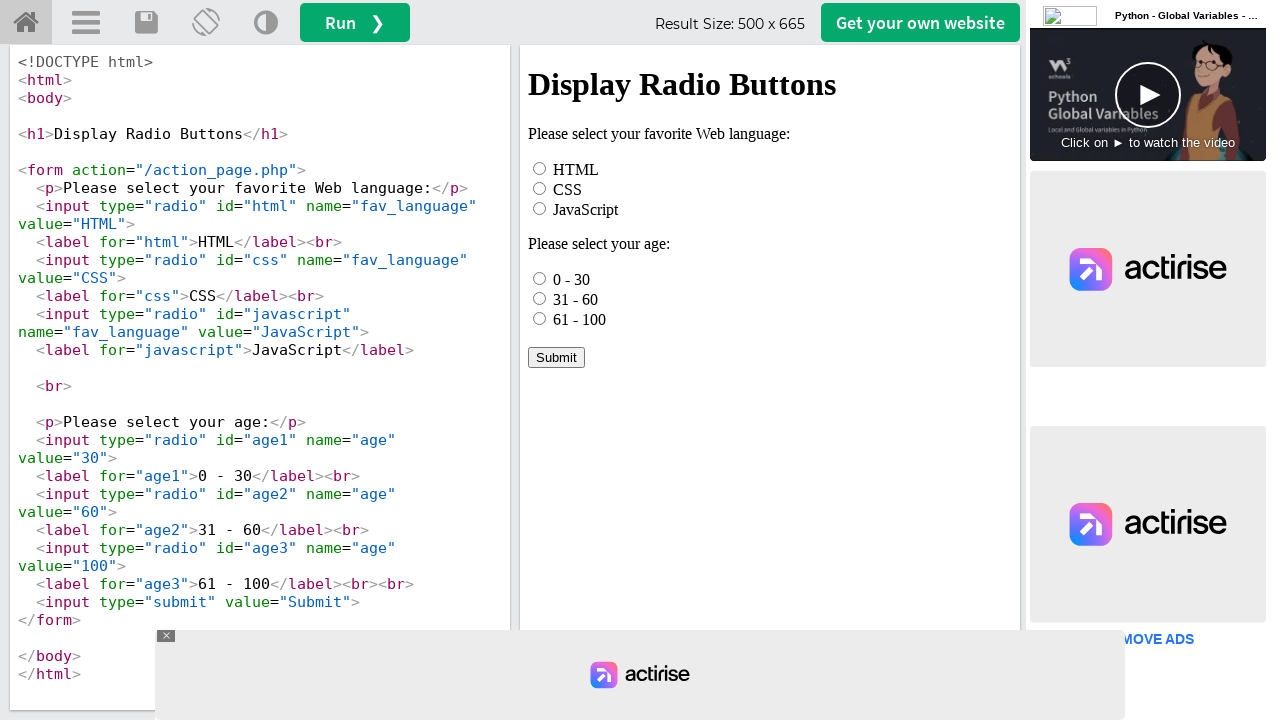

Radio button was not checked, clicked to select it at (540, 168) on #iframeResult >> internal:control=enter-frame >> xpath=//*[@id="html"]
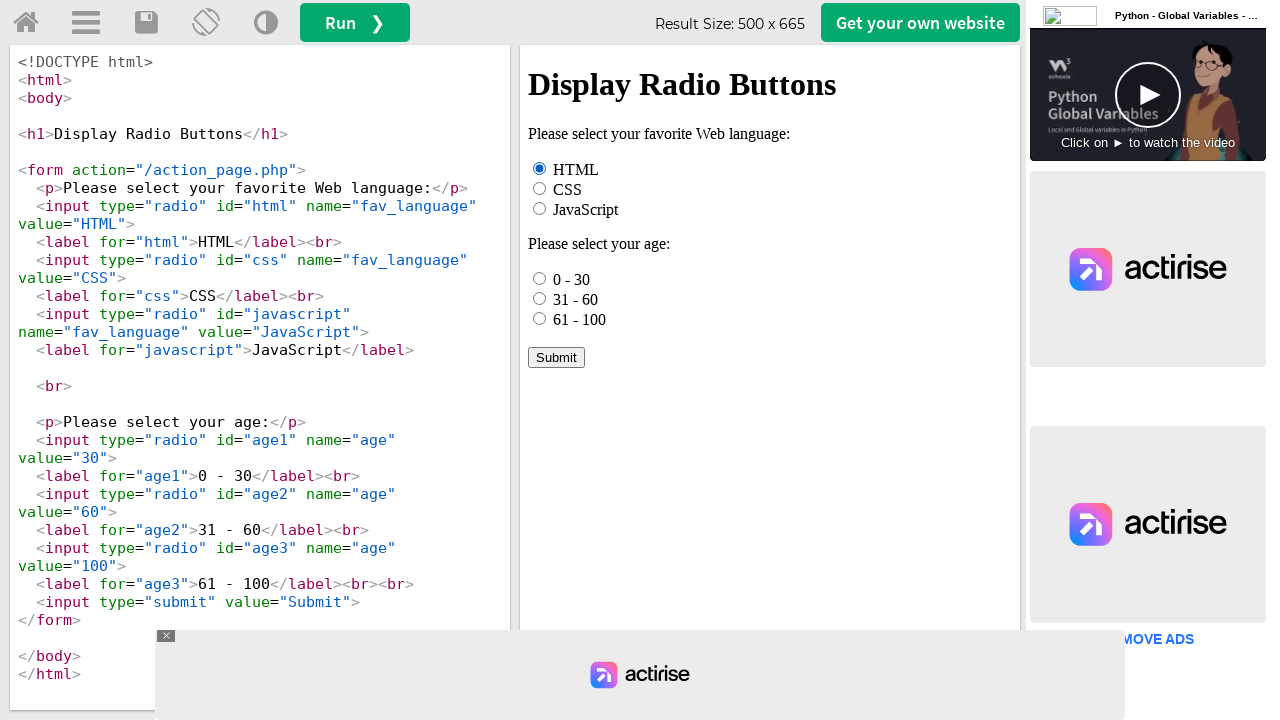

Waited 1000ms for radio button state to update
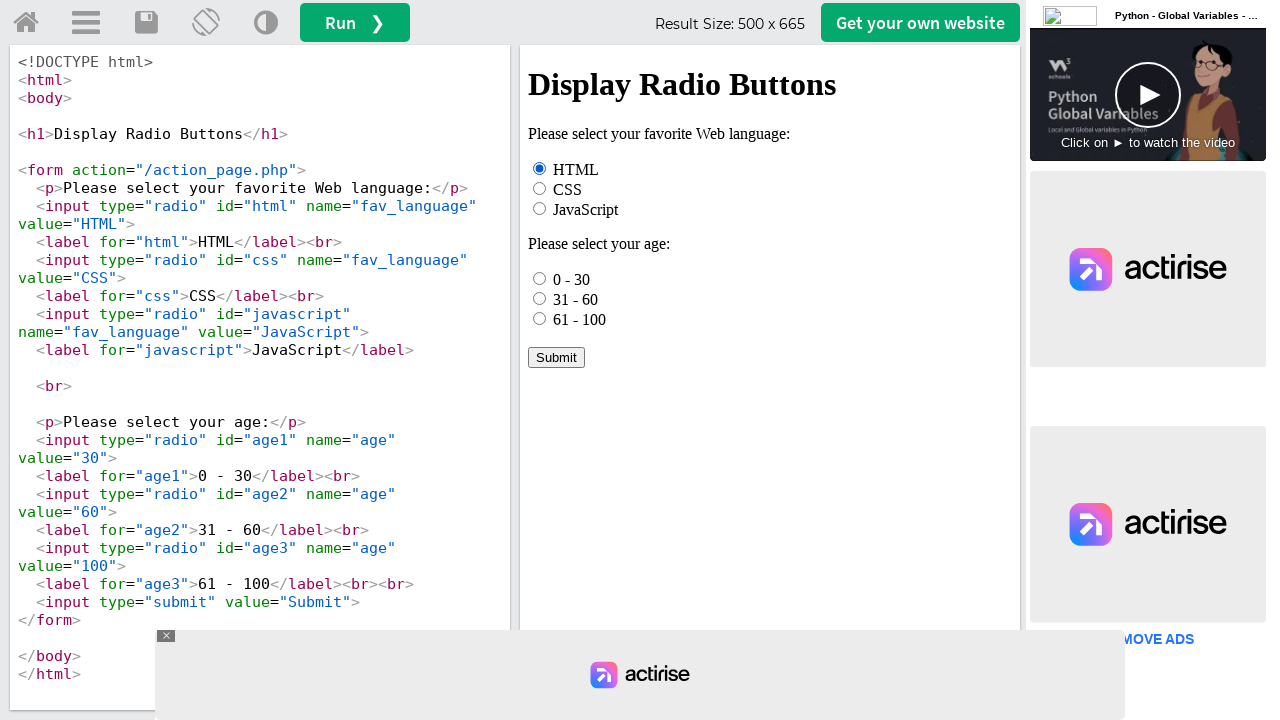

Clicked radio button again to toggle selection state at (540, 168) on #iframeResult >> internal:control=enter-frame >> xpath=//*[@id="html"]
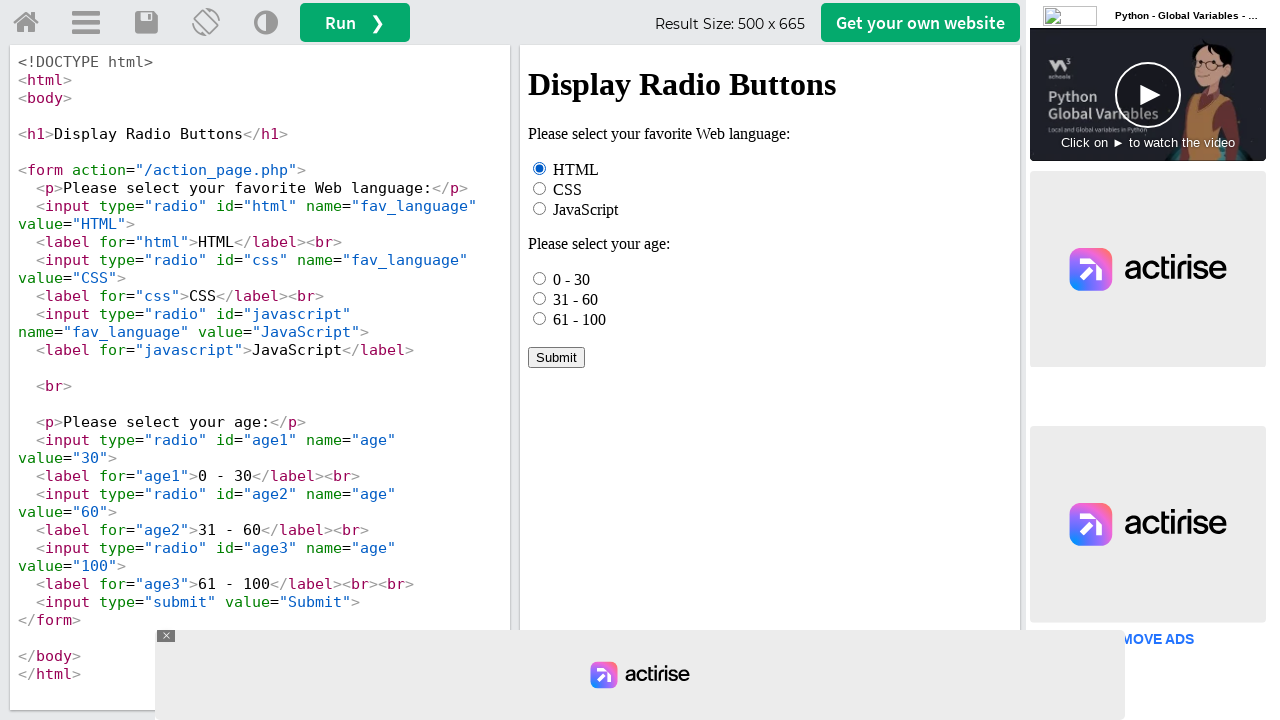

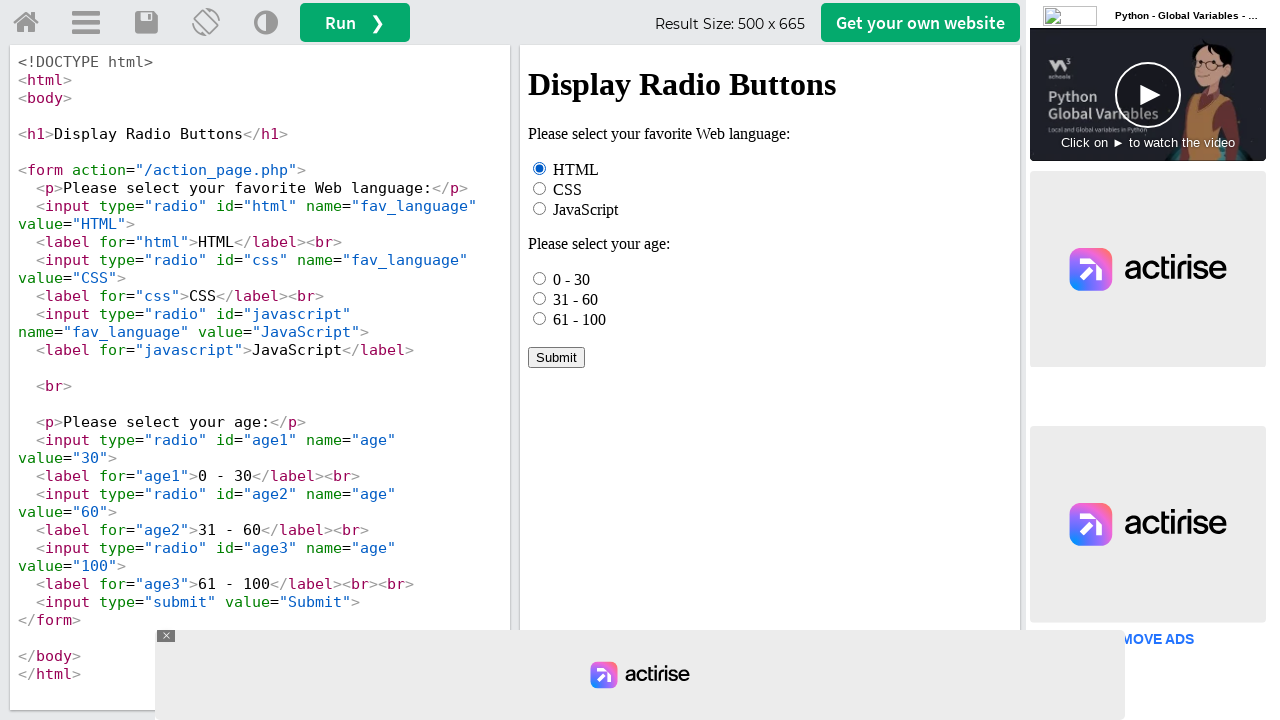